Tests Python.org search functionality by searching for "getting started", clicking on a training link from results, and verifying the date displayed on the page.

Starting URL: https://www.python.org

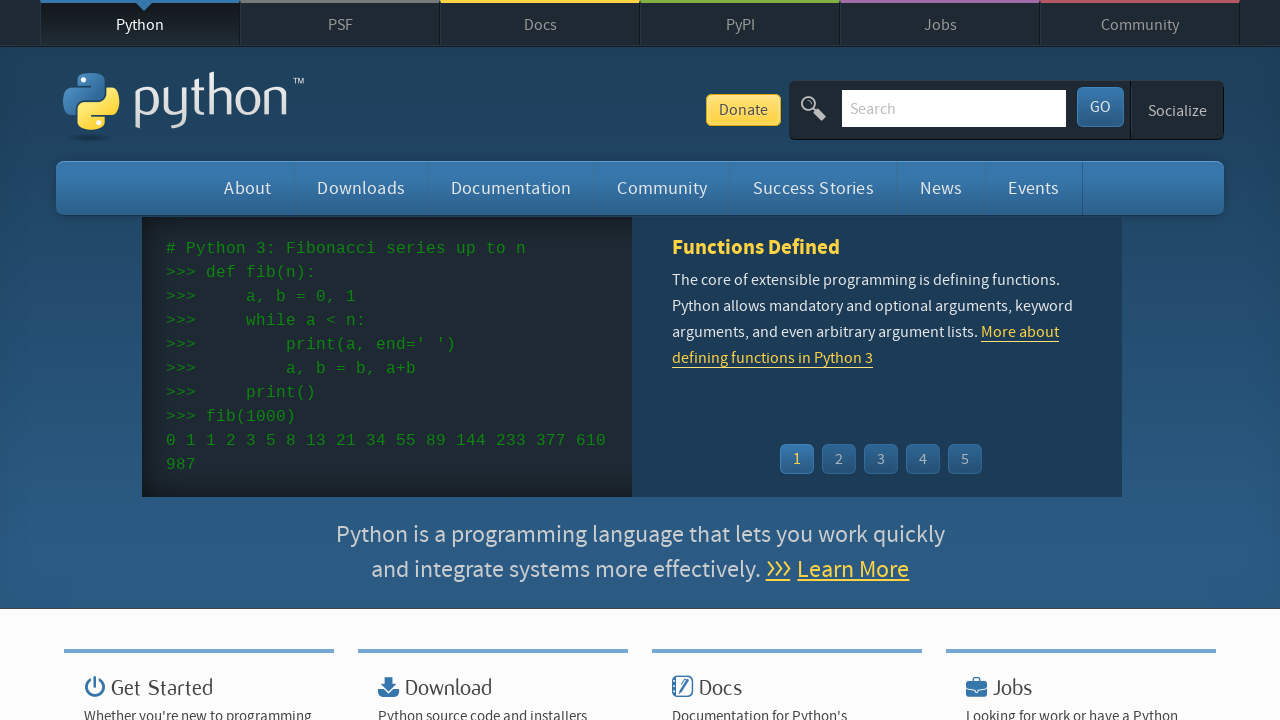

Filled search field with 'getting started' on #id-search-field
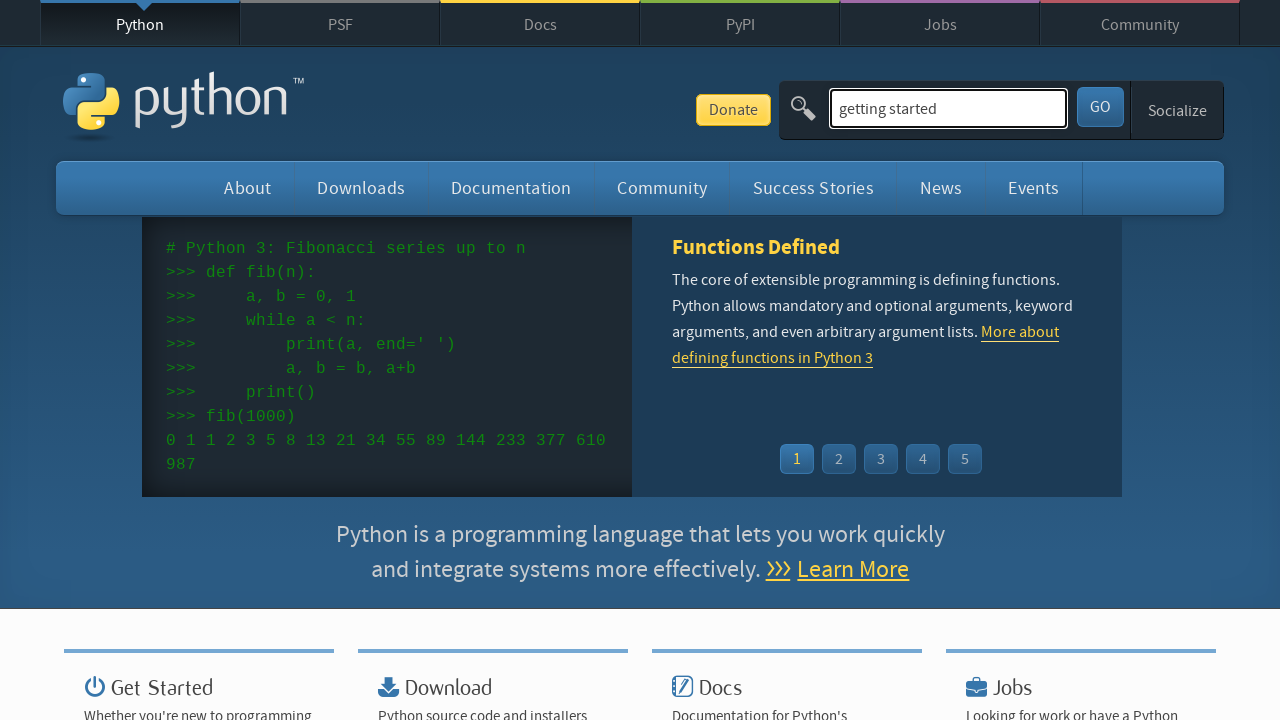

Pressed Enter to submit search on #id-search-field
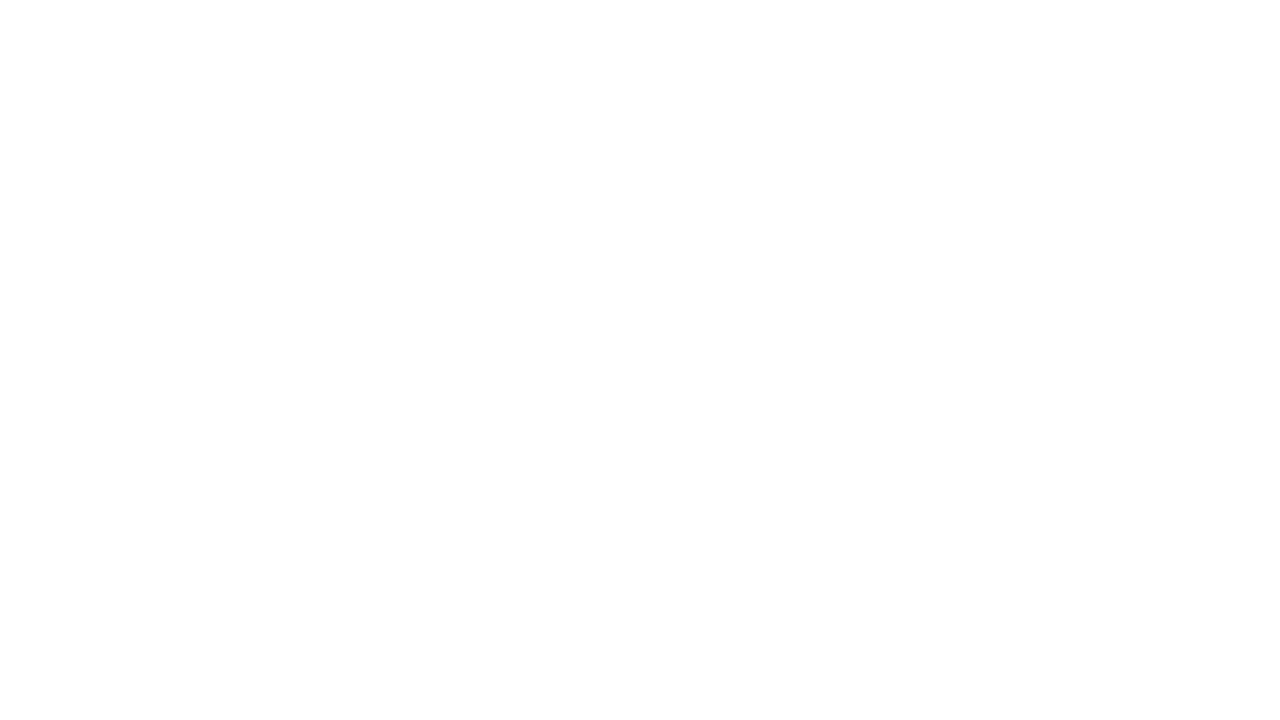

Clicked on PyTraining: Getting Started with API Design using Python link at (375, 557) on text=PyTraining: Getting Started with API Design using Python
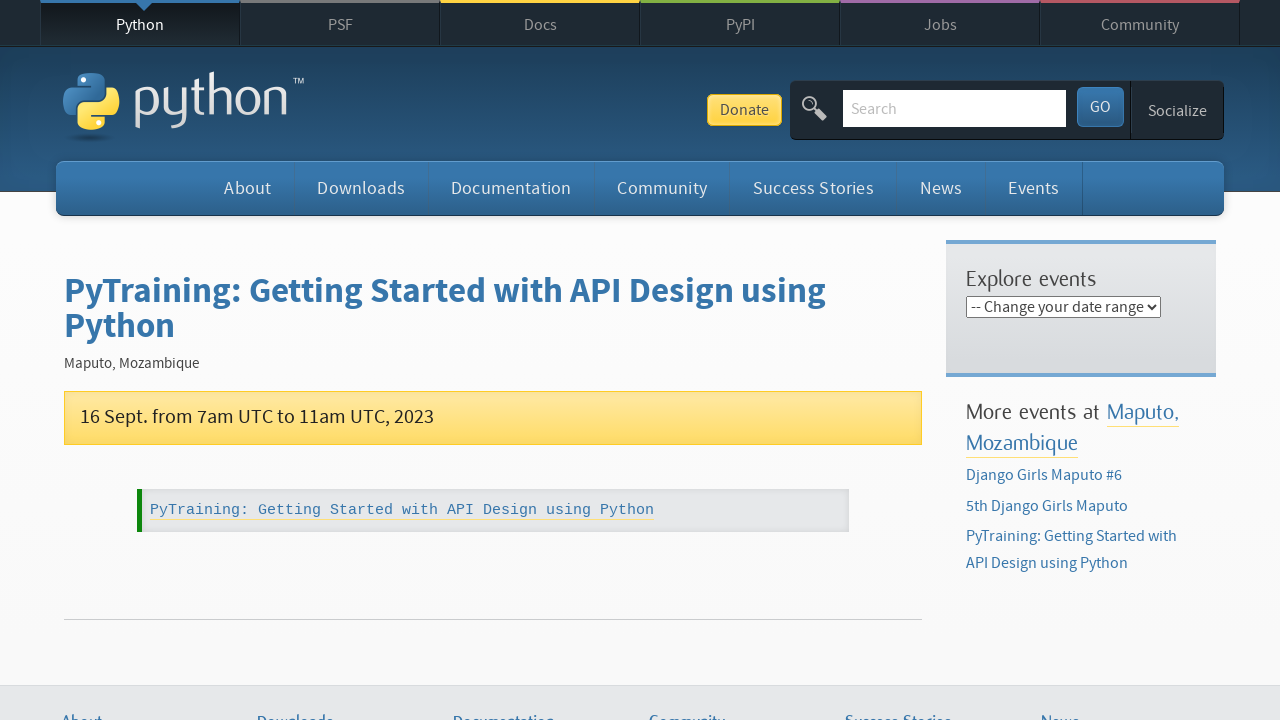

Date element loaded on page
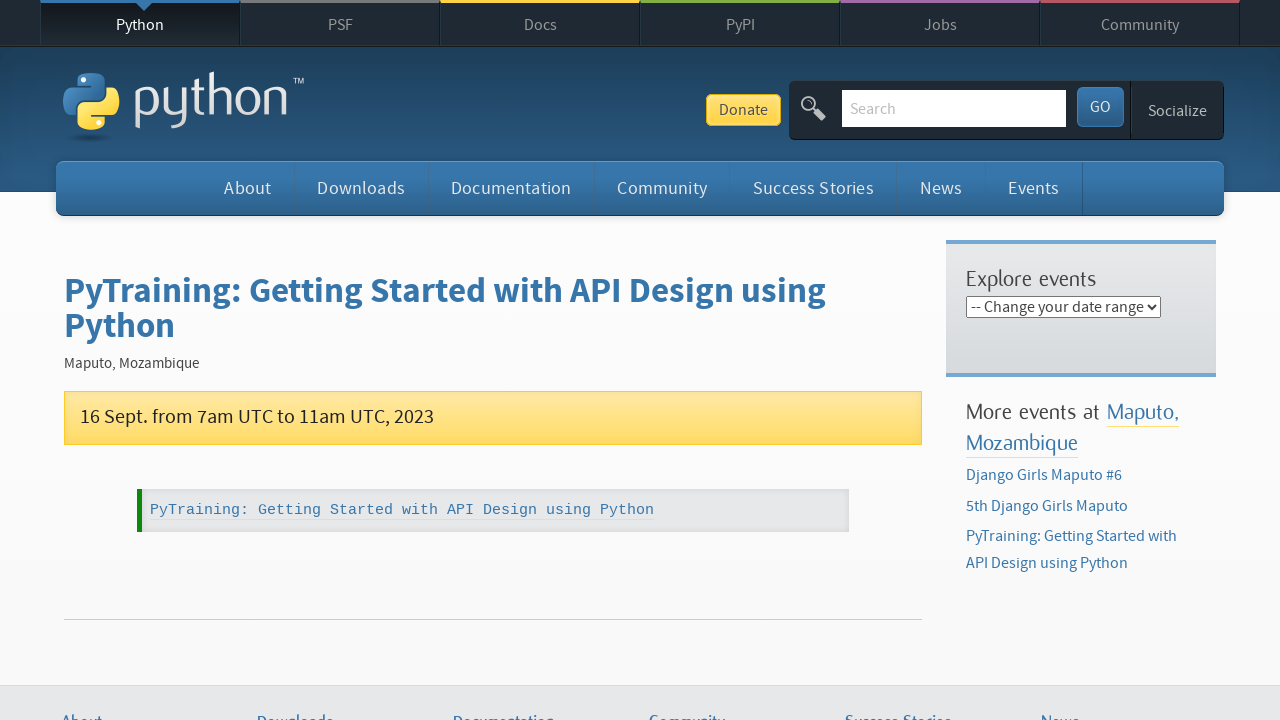

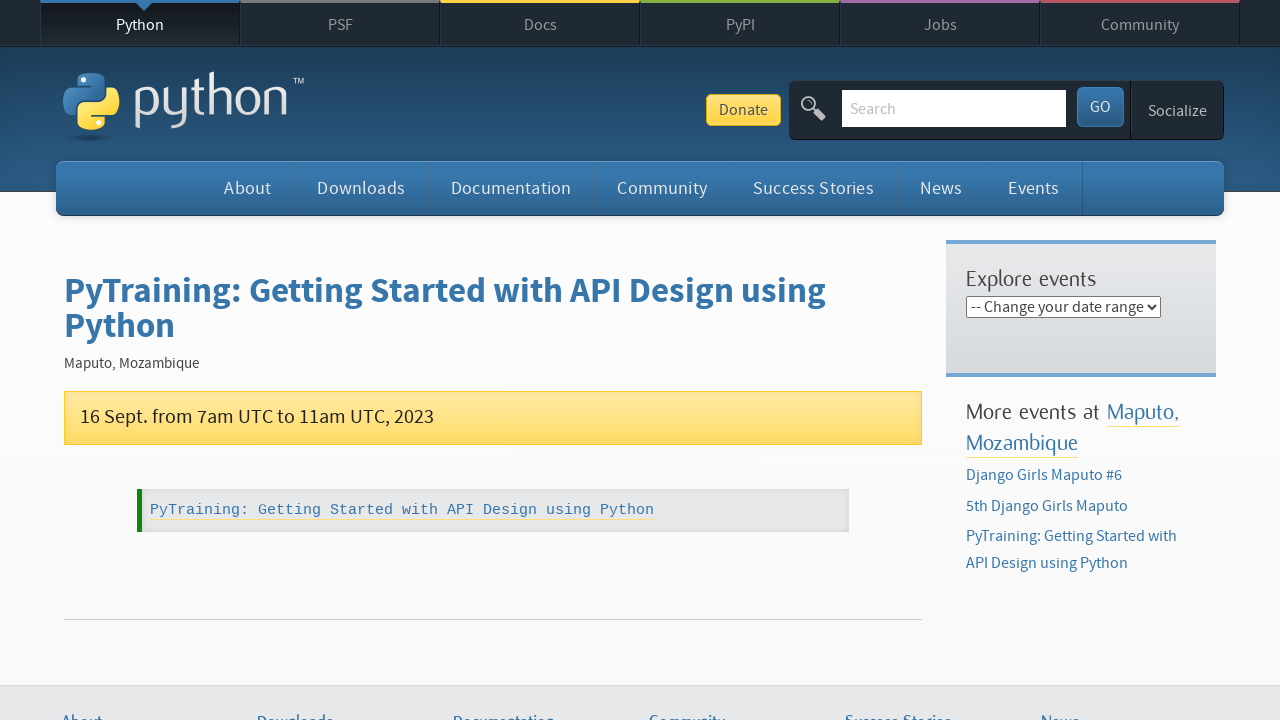